Tests navigation links on the any-api.com website by clicking each tag link in the left navigation and verifying the page loads successfully

Starting URL: https://any-api.com/

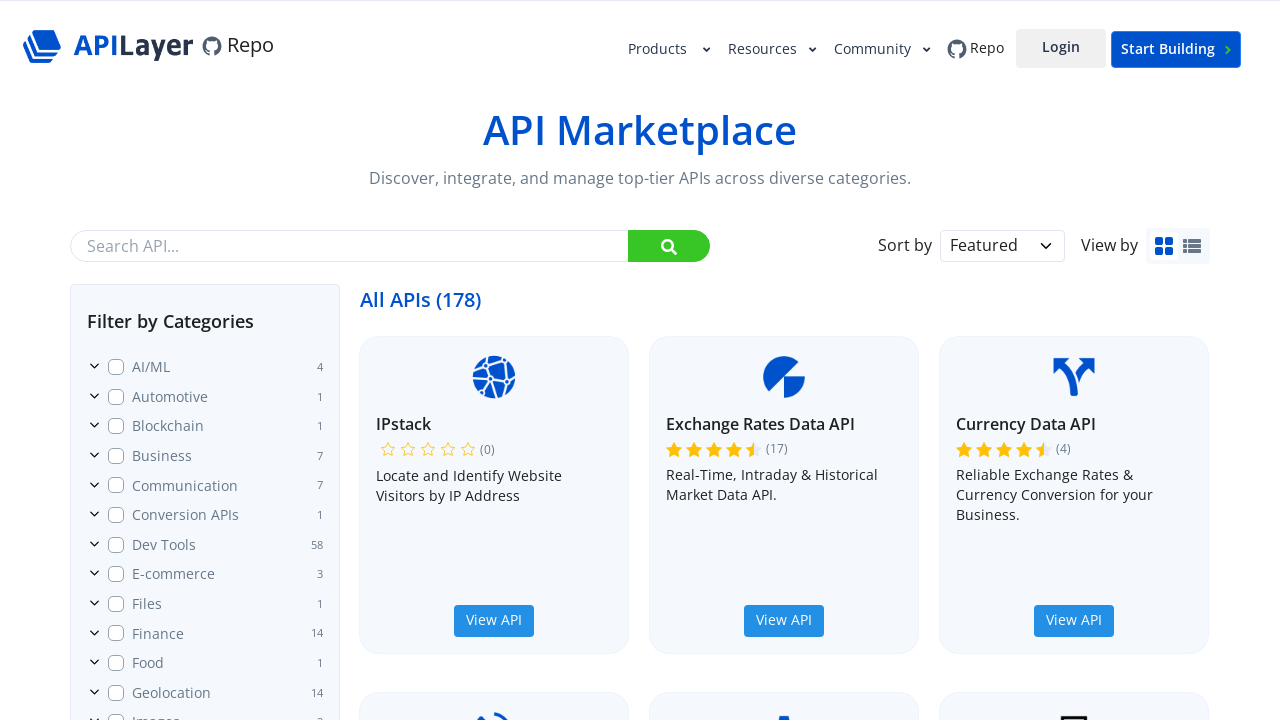

Navigated to https://any-api.com/
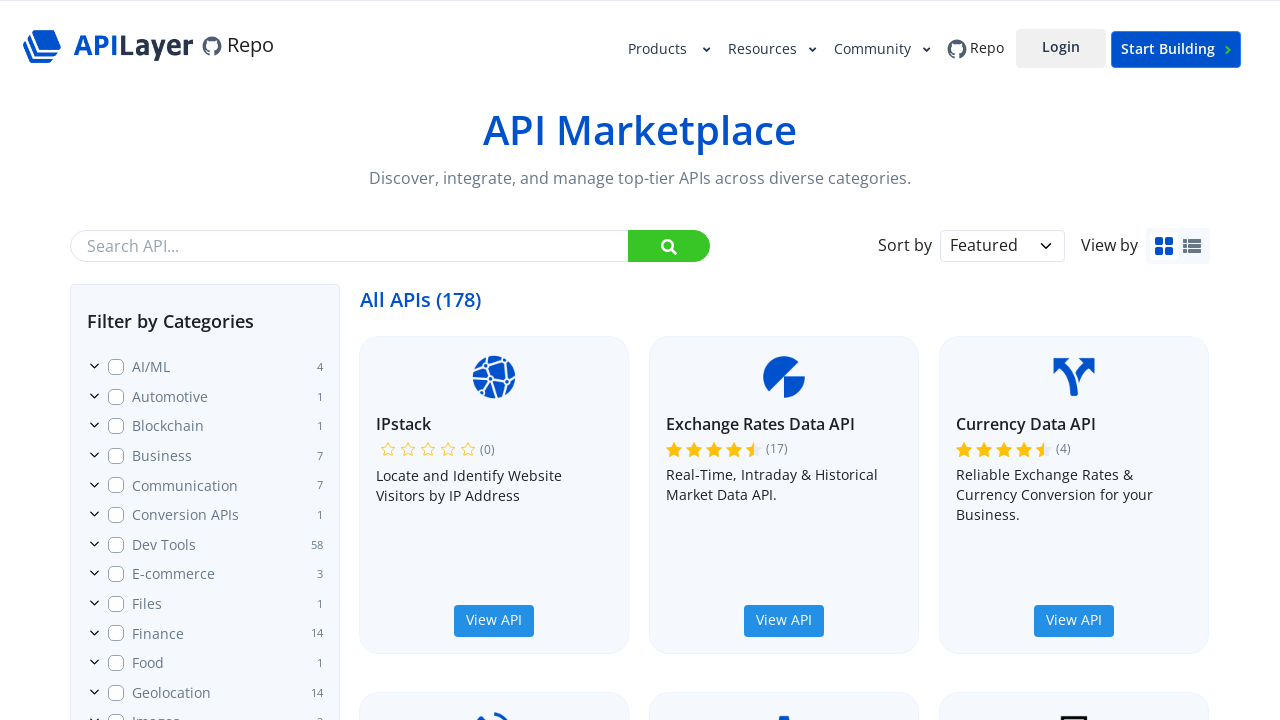

Retrieved all tag links from left navigation
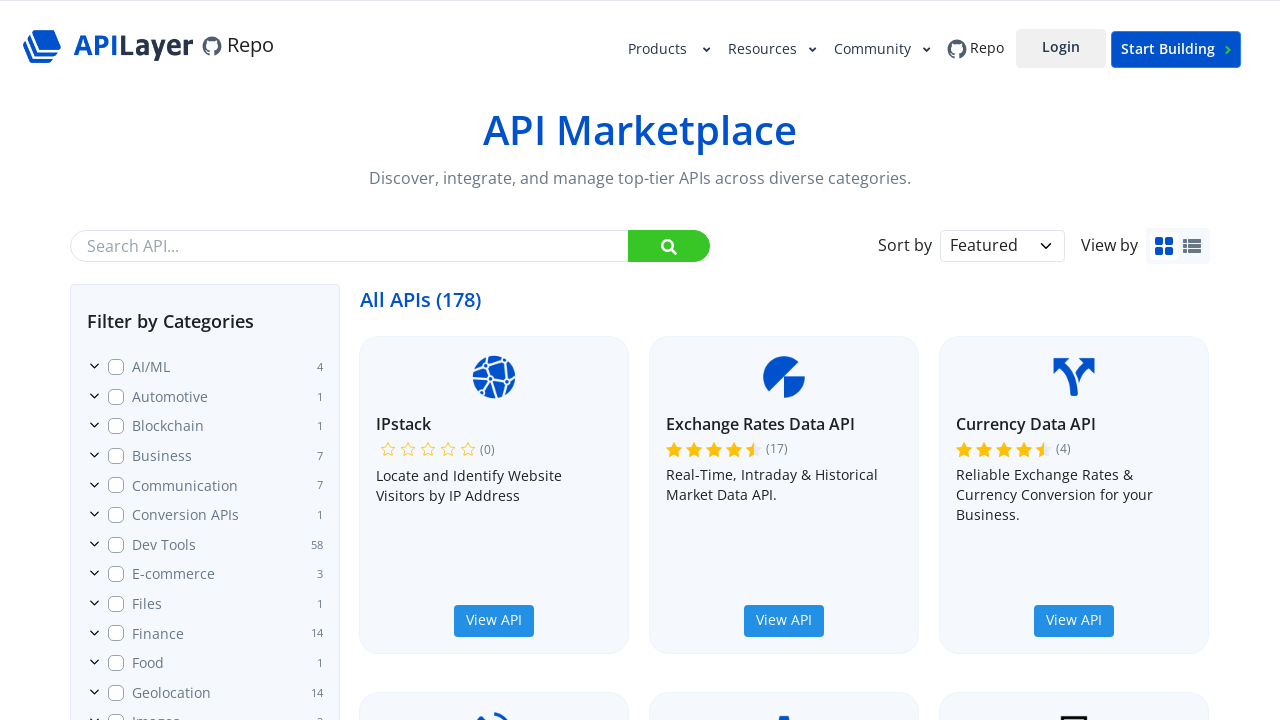

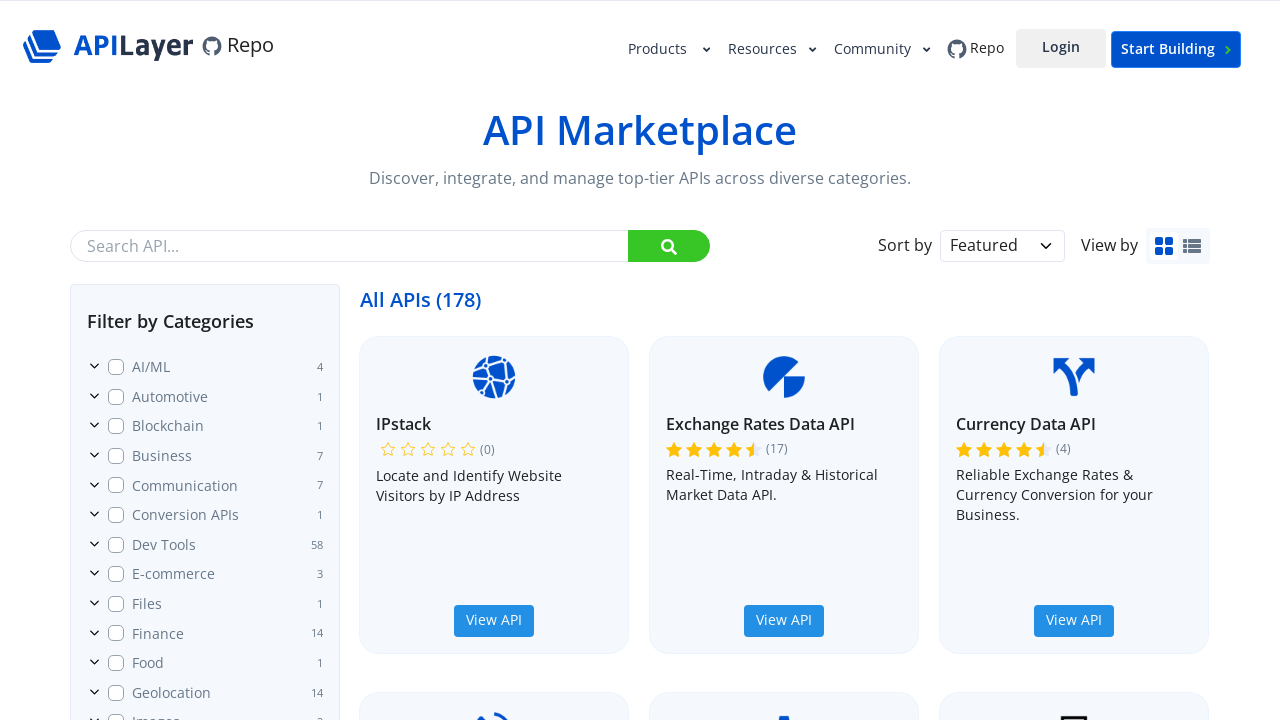